Tests that entered text is trimmed when editing a todo item.

Starting URL: https://demo.playwright.dev/todomvc

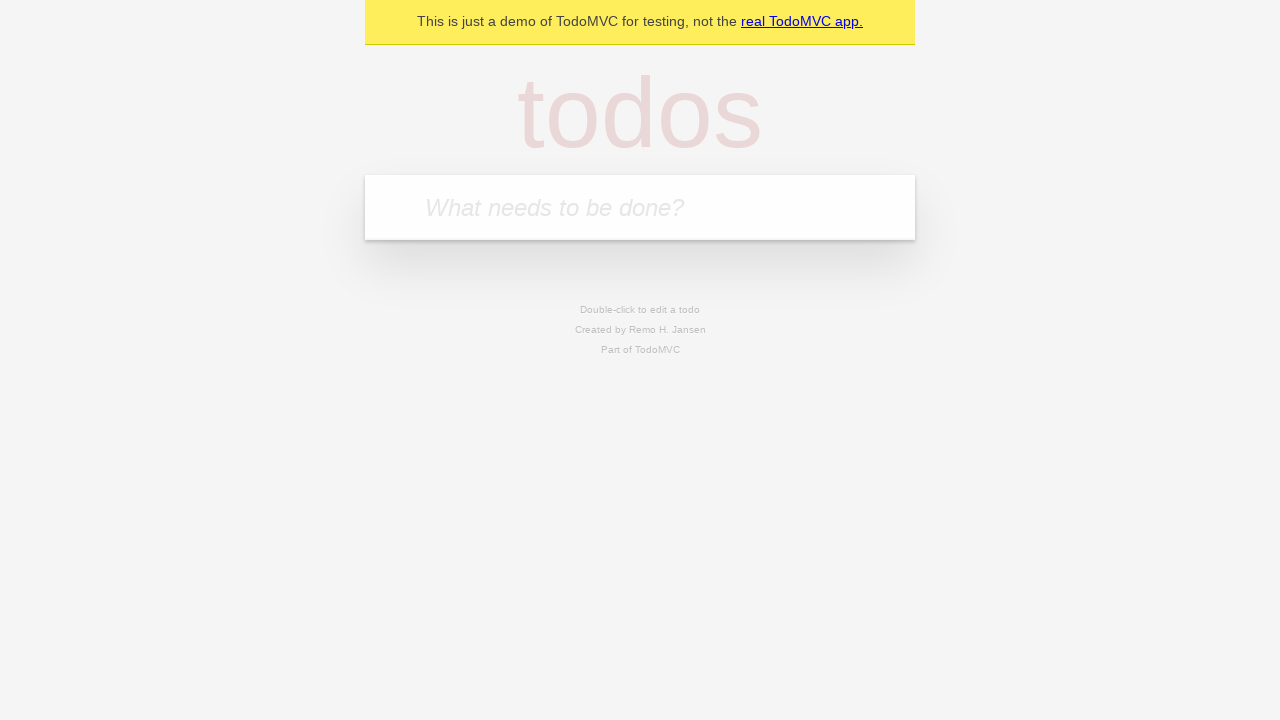

Filled new todo input with 'buy some cheese' on internal:attr=[placeholder="What needs to be done?"i]
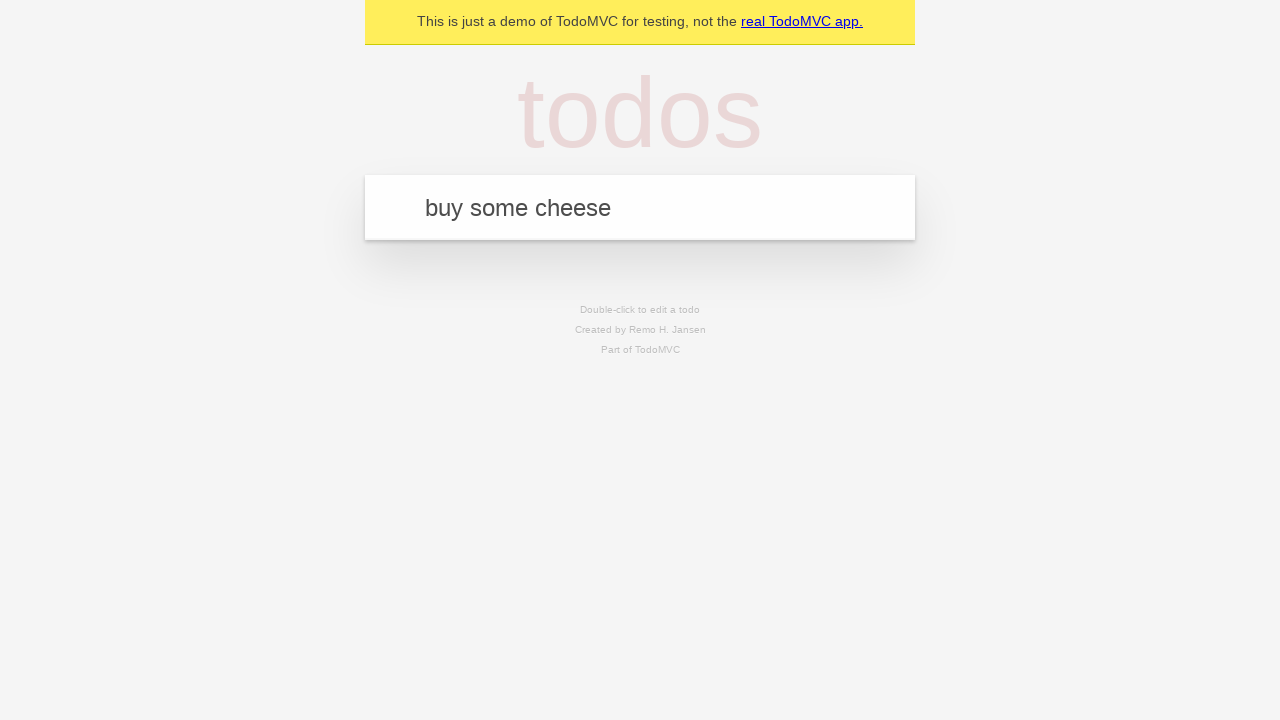

Pressed Enter to create todo 'buy some cheese' on internal:attr=[placeholder="What needs to be done?"i]
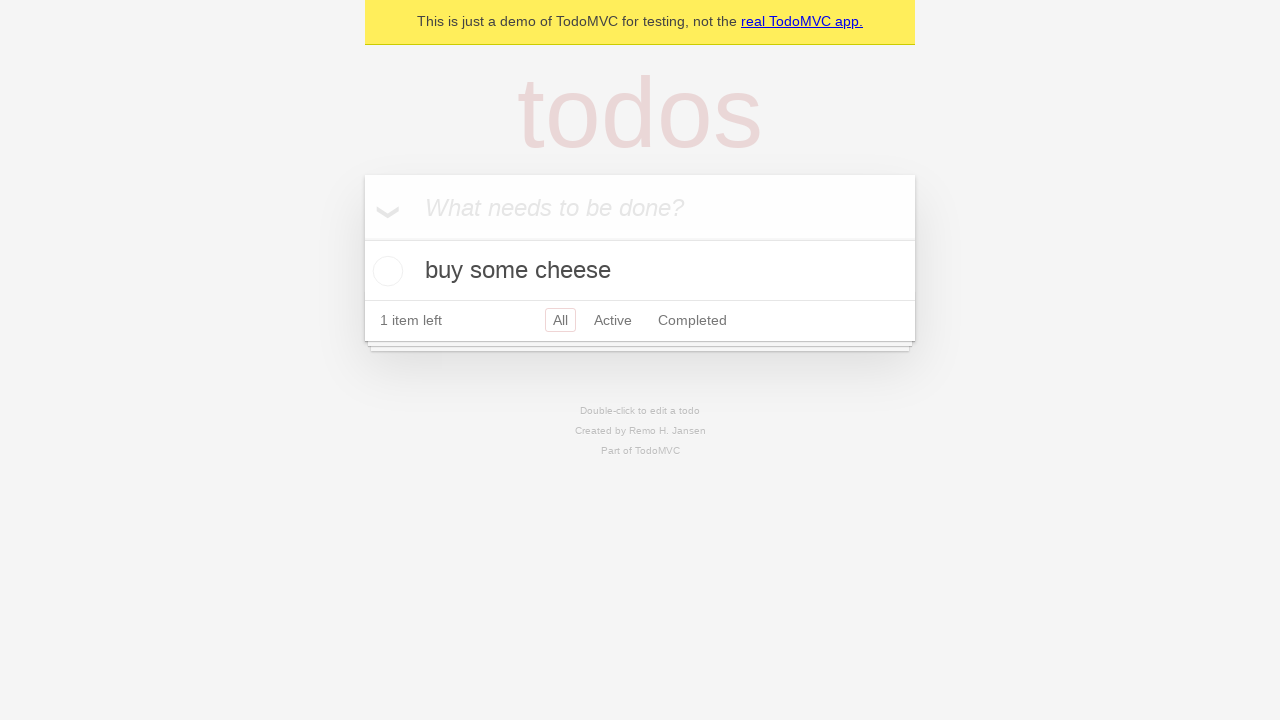

Filled new todo input with 'feed the cat' on internal:attr=[placeholder="What needs to be done?"i]
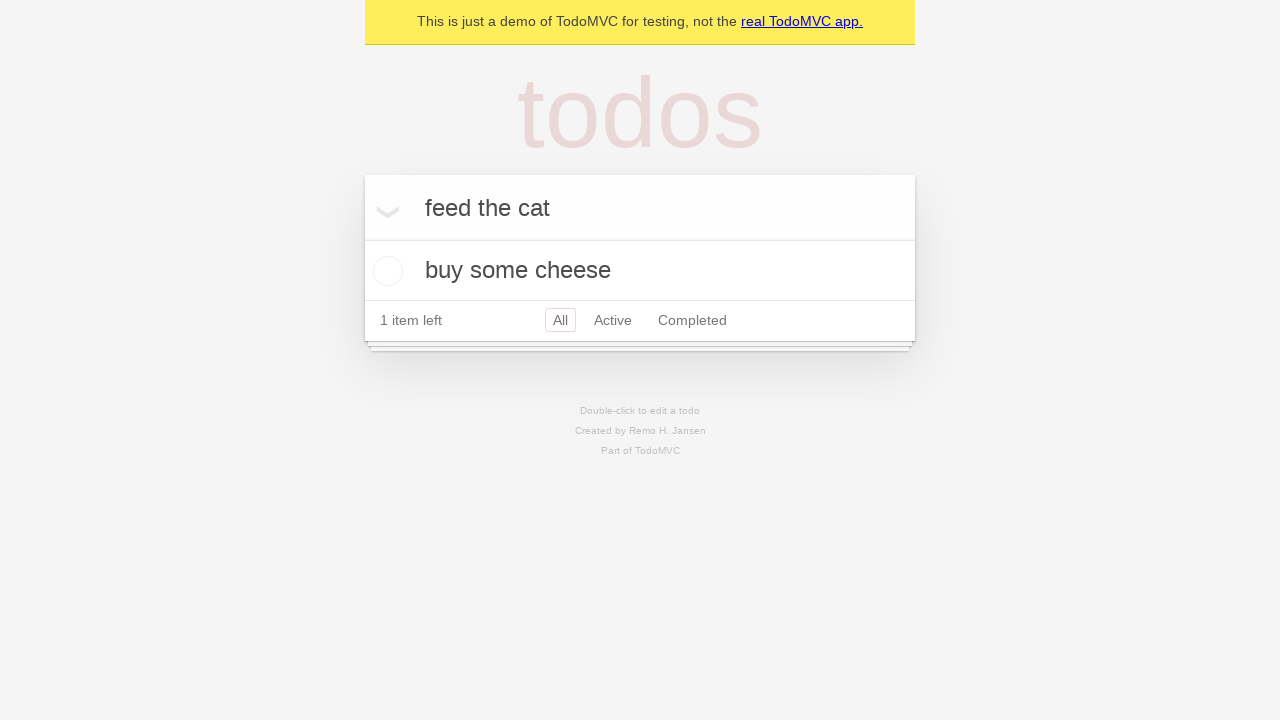

Pressed Enter to create todo 'feed the cat' on internal:attr=[placeholder="What needs to be done?"i]
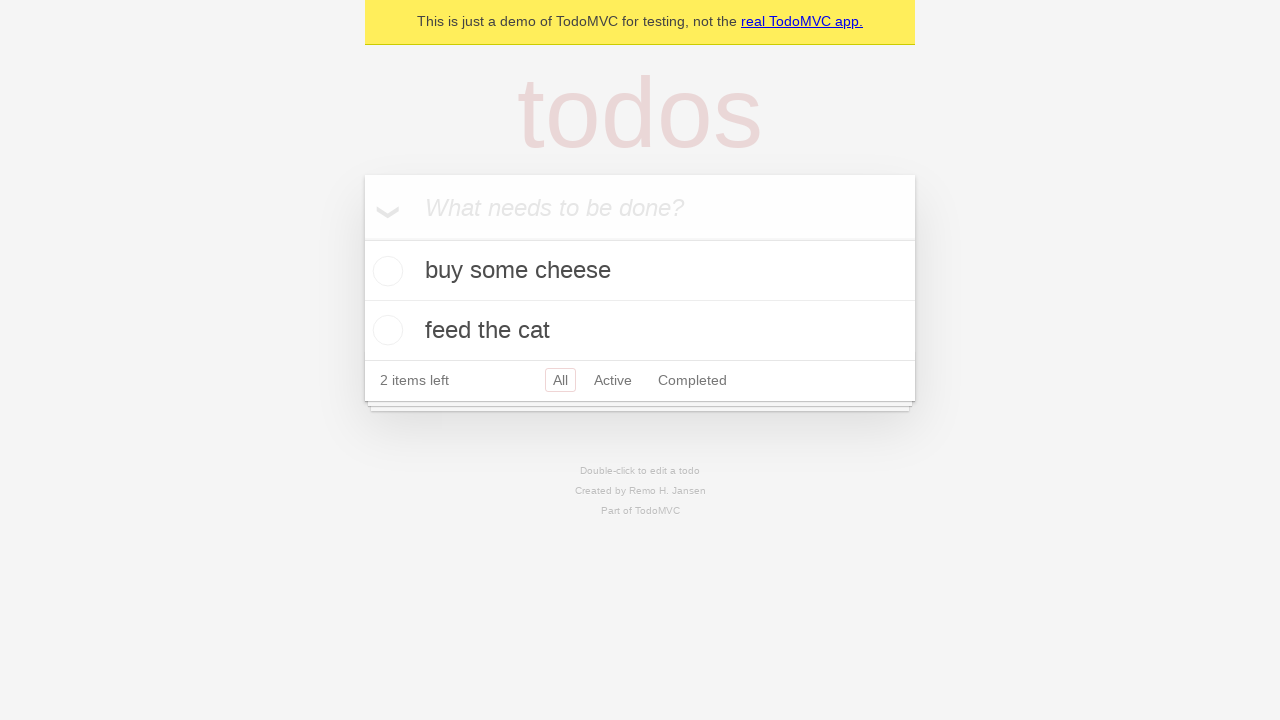

Filled new todo input with 'book a doctors appointment' on internal:attr=[placeholder="What needs to be done?"i]
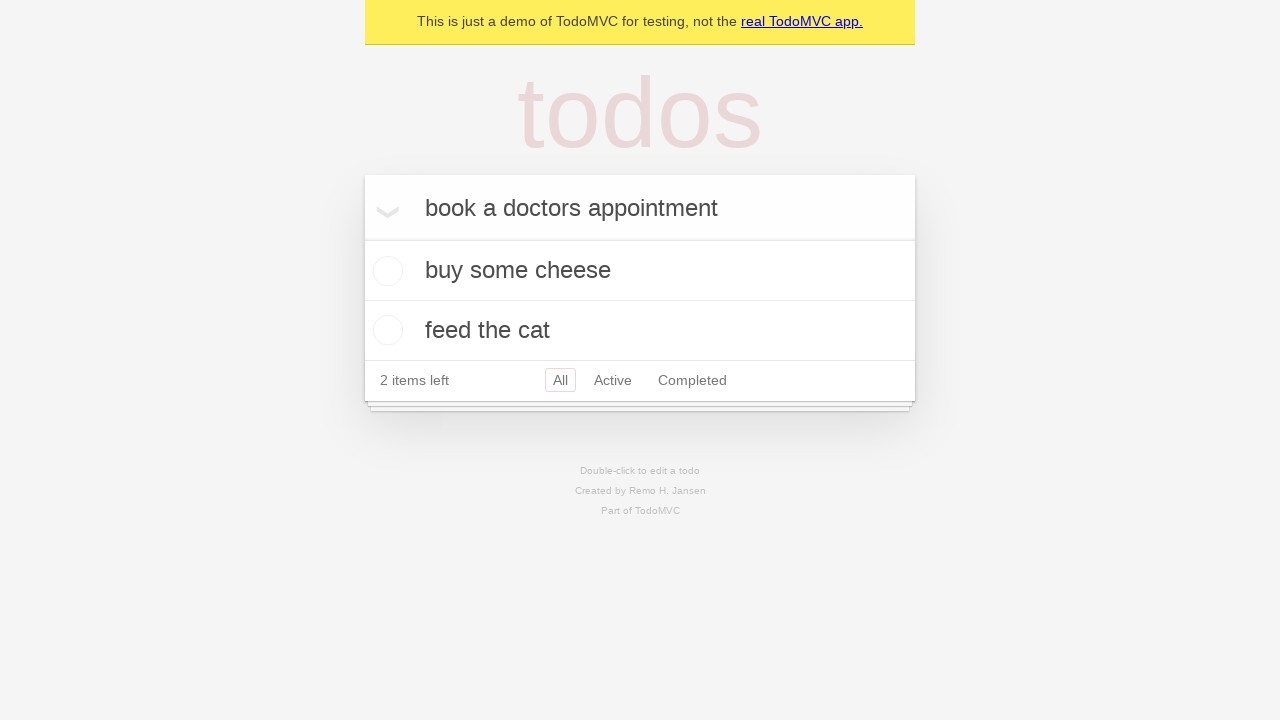

Pressed Enter to create todo 'book a doctors appointment' on internal:attr=[placeholder="What needs to be done?"i]
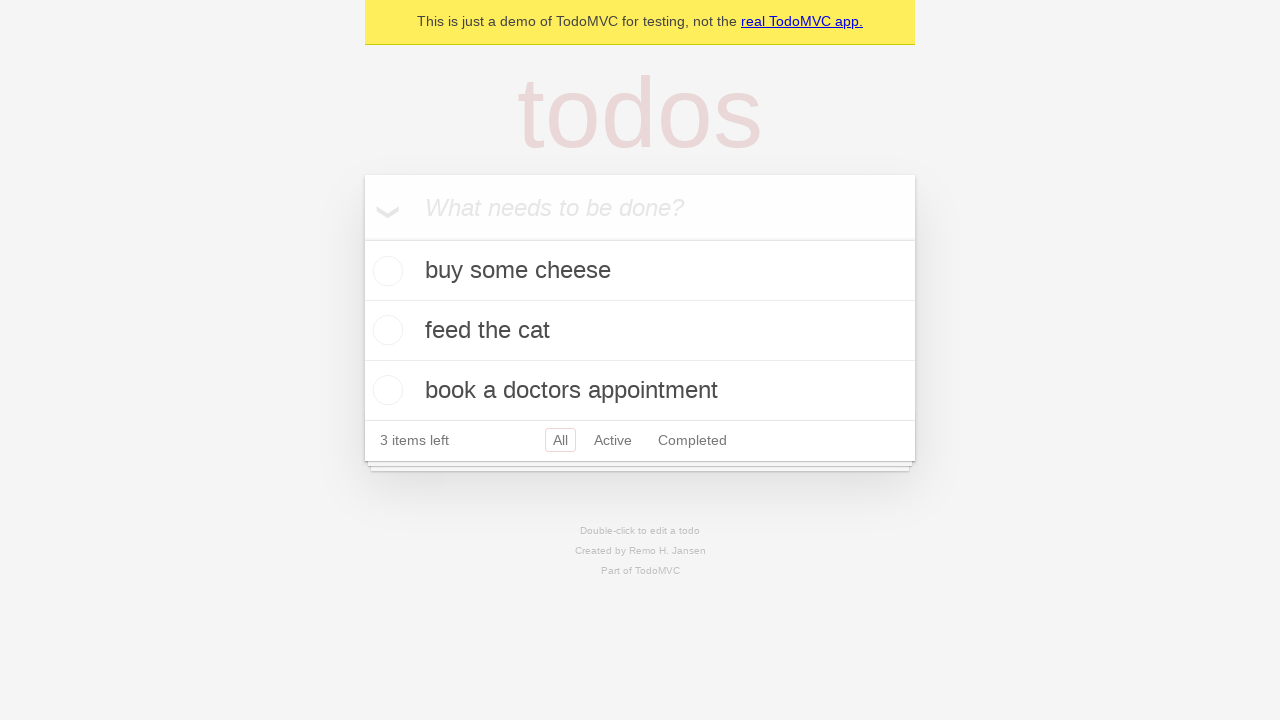

Double-clicked second todo item to enter edit mode at (640, 331) on internal:testid=[data-testid="todo-item"s] >> nth=1
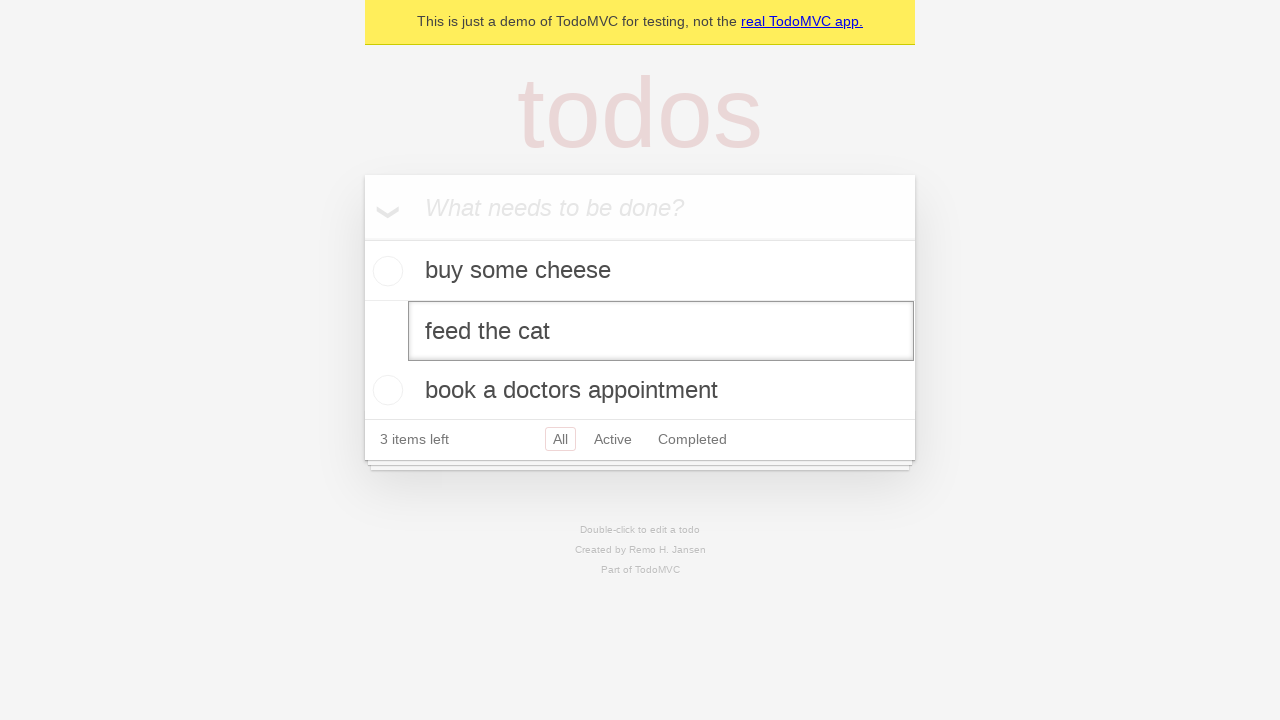

Filled edit field with whitespace-padded text '    buy some sausages    ' on internal:testid=[data-testid="todo-item"s] >> nth=1 >> internal:role=textbox[nam
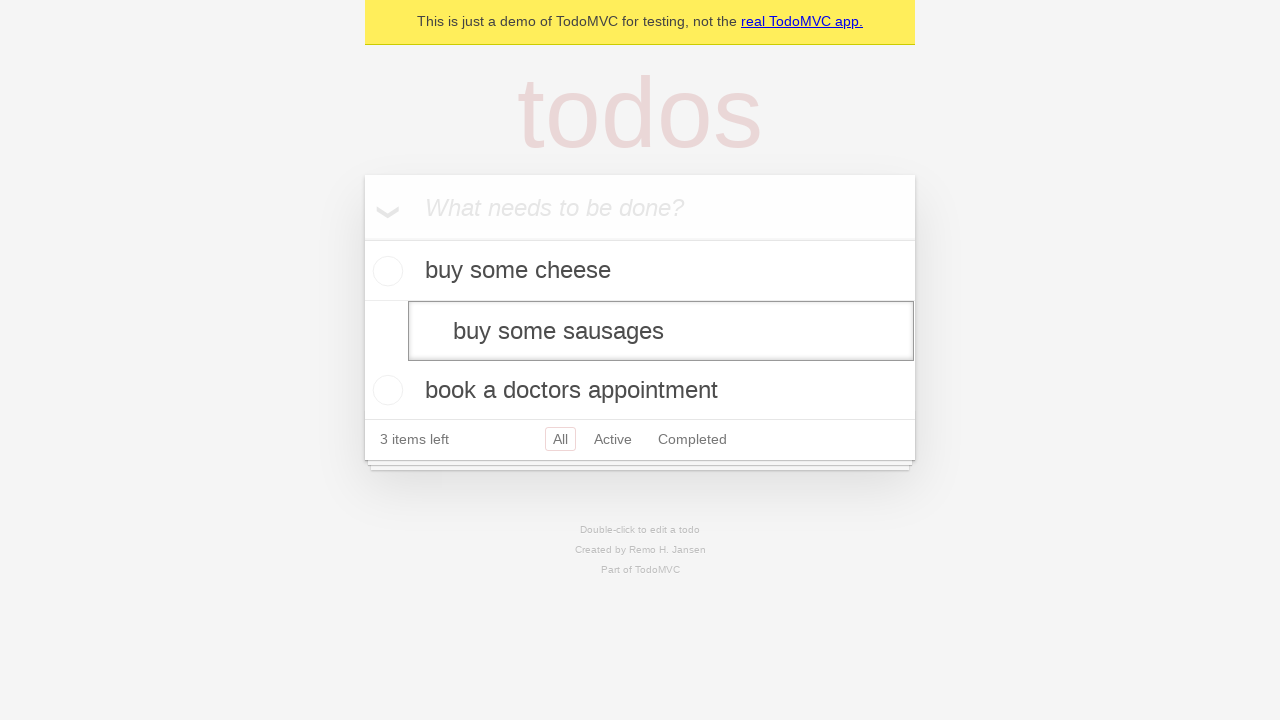

Pressed Enter to confirm edit and verify text is trimmed on internal:testid=[data-testid="todo-item"s] >> nth=1 >> internal:role=textbox[nam
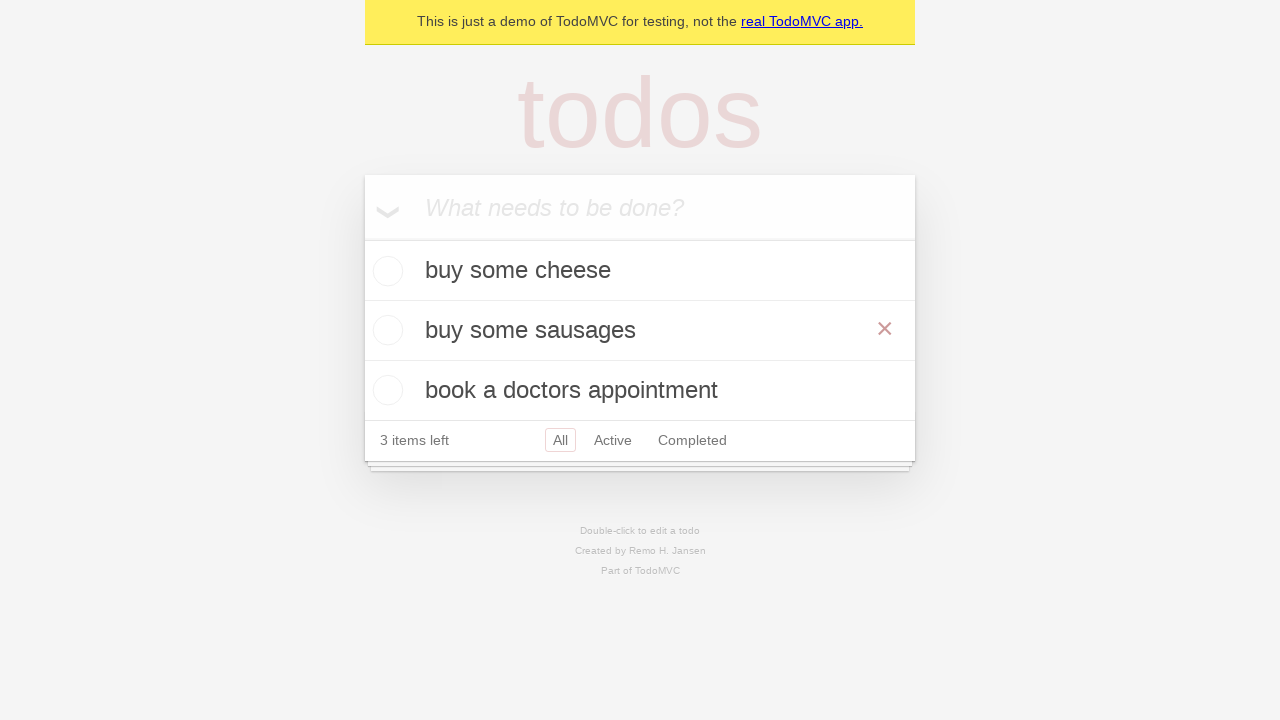

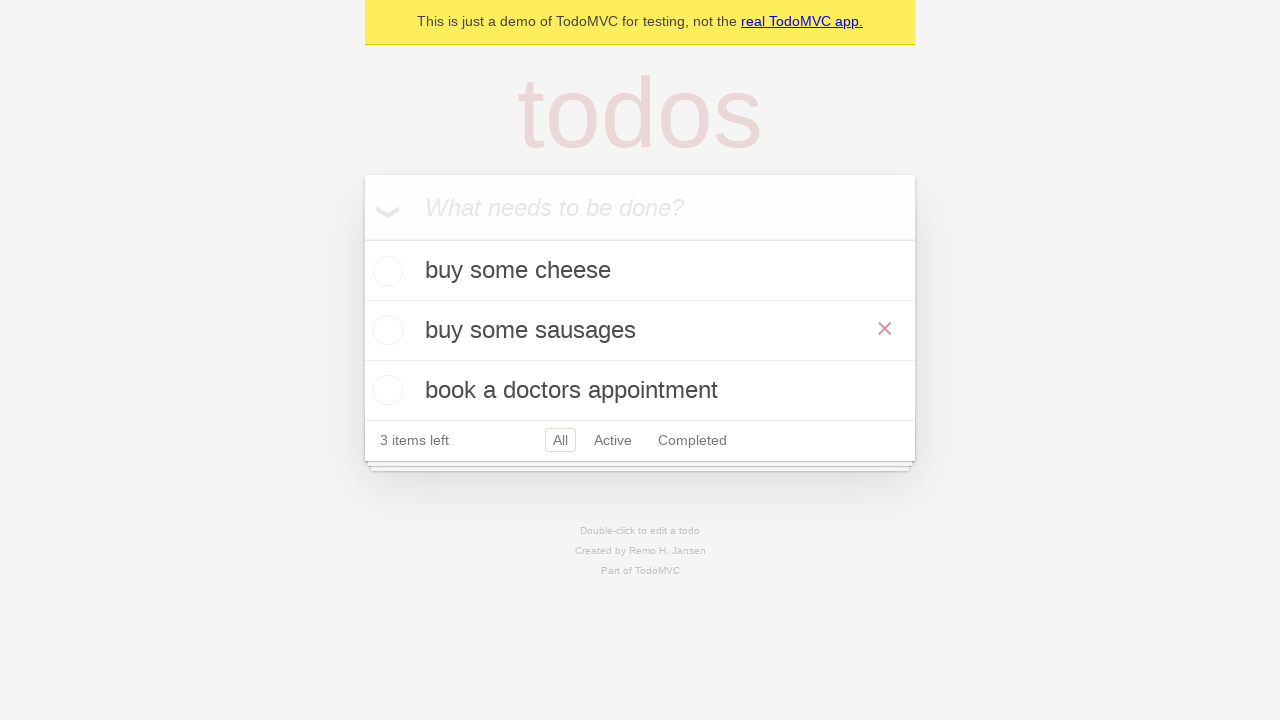